Tests dropdown selection by selecting options using index, label, and value attributes

Starting URL: https://techglobal-training.com/frontend

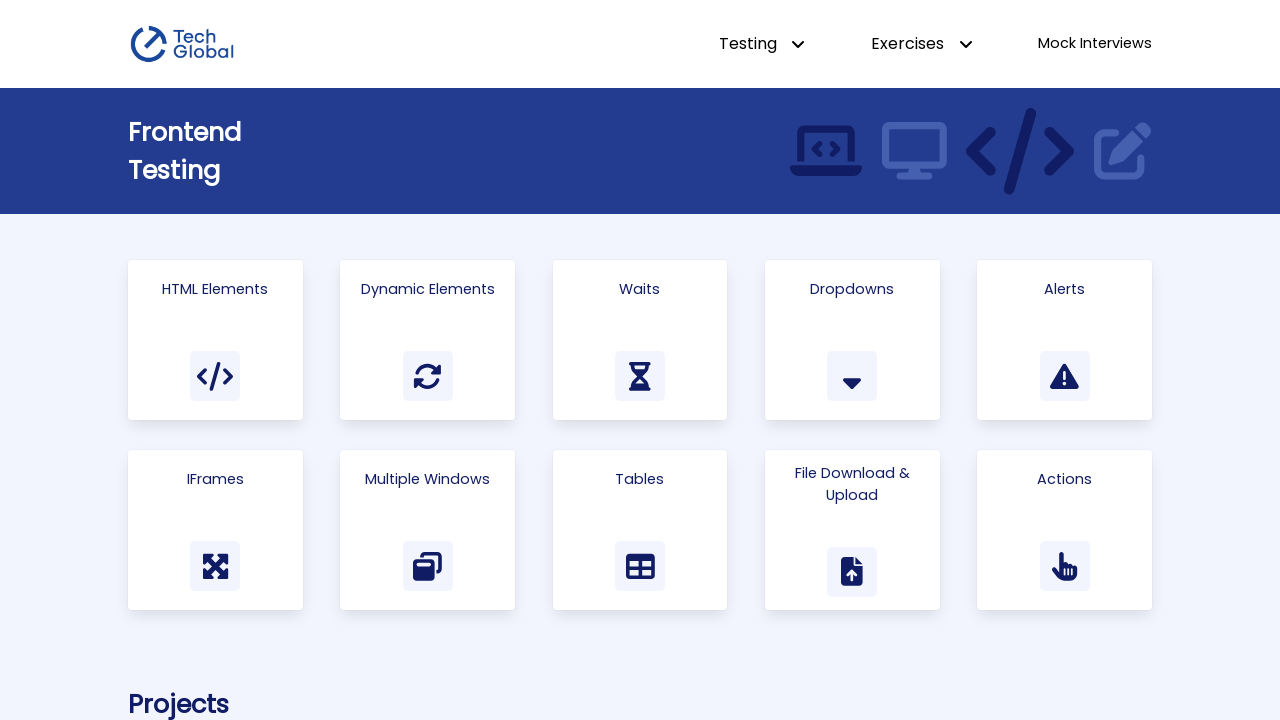

Clicked on Html Elements link to navigate to the correct page at (215, 289) on text=Html Elements
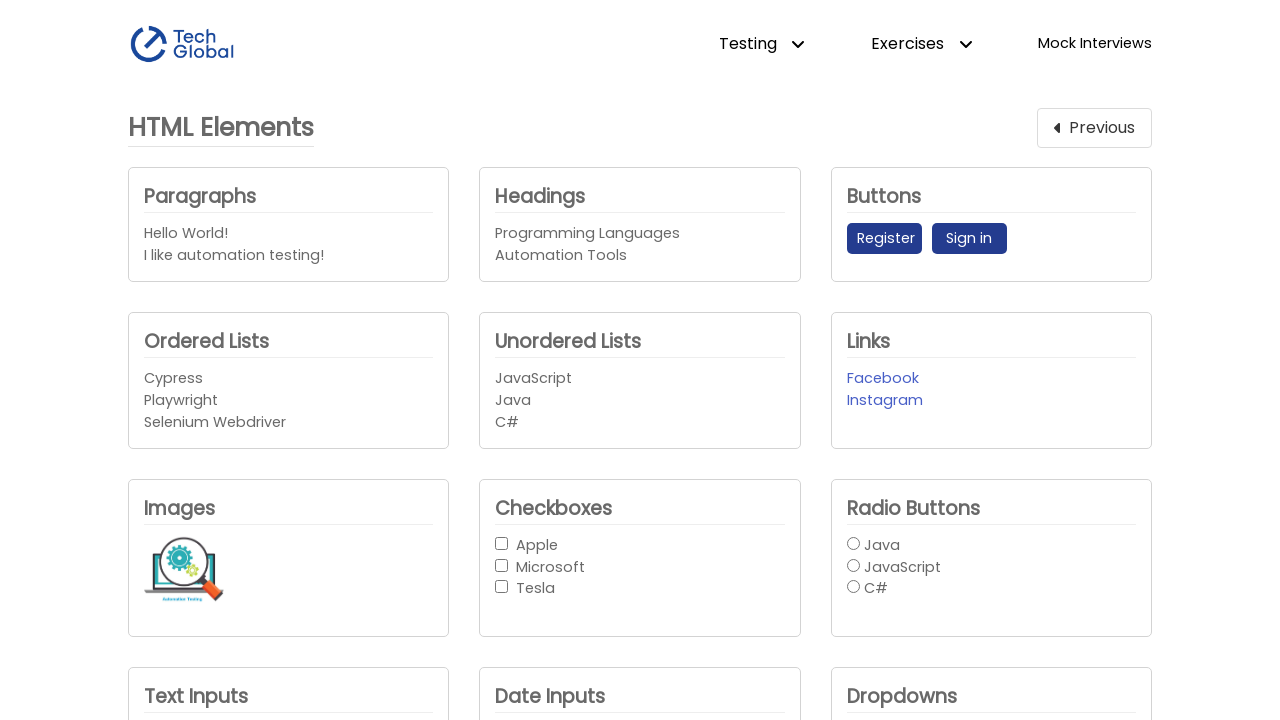

Located the company dropdown element
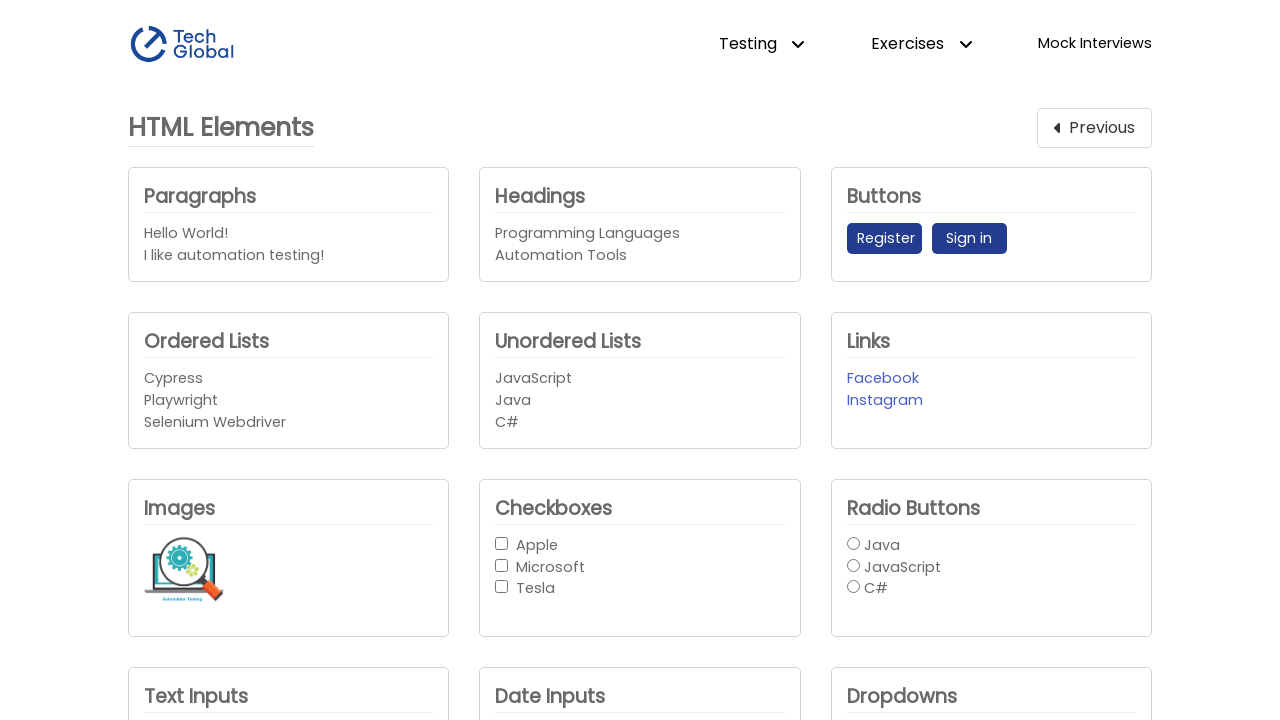

Selected dropdown option by index 1 on #company_dropdown1
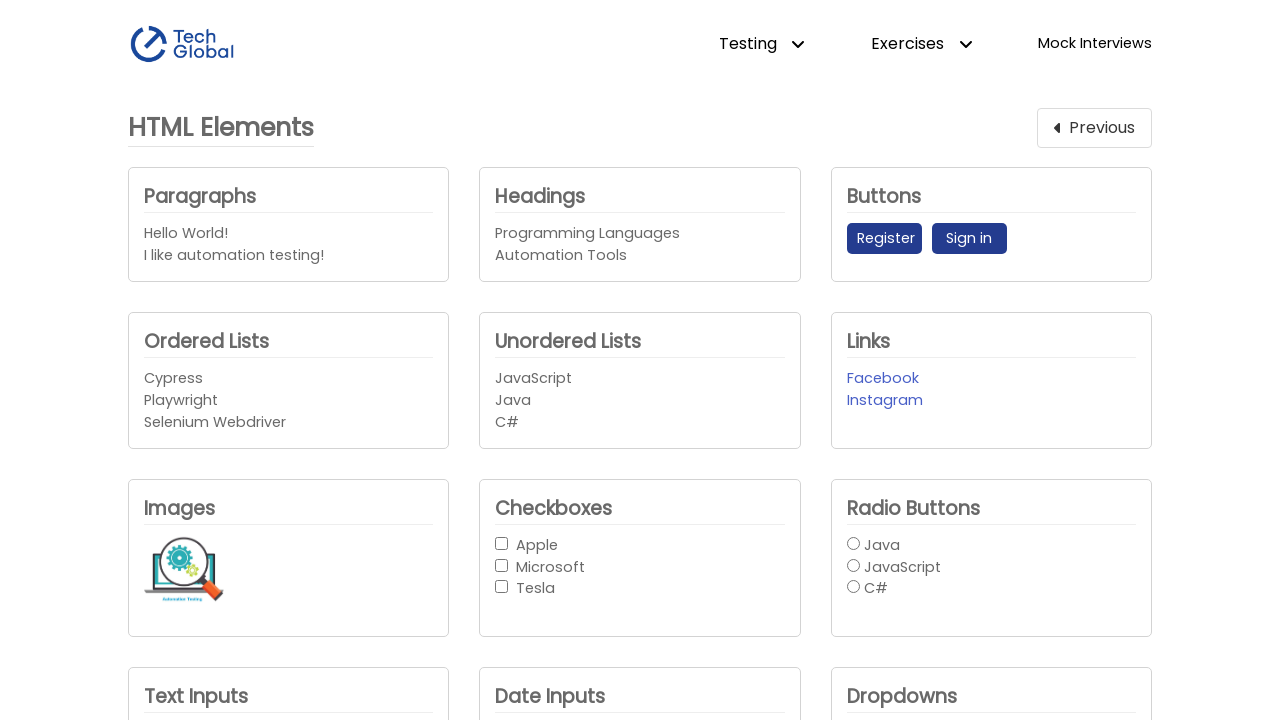

Selected dropdown option by label 'Apple' on #company_dropdown1
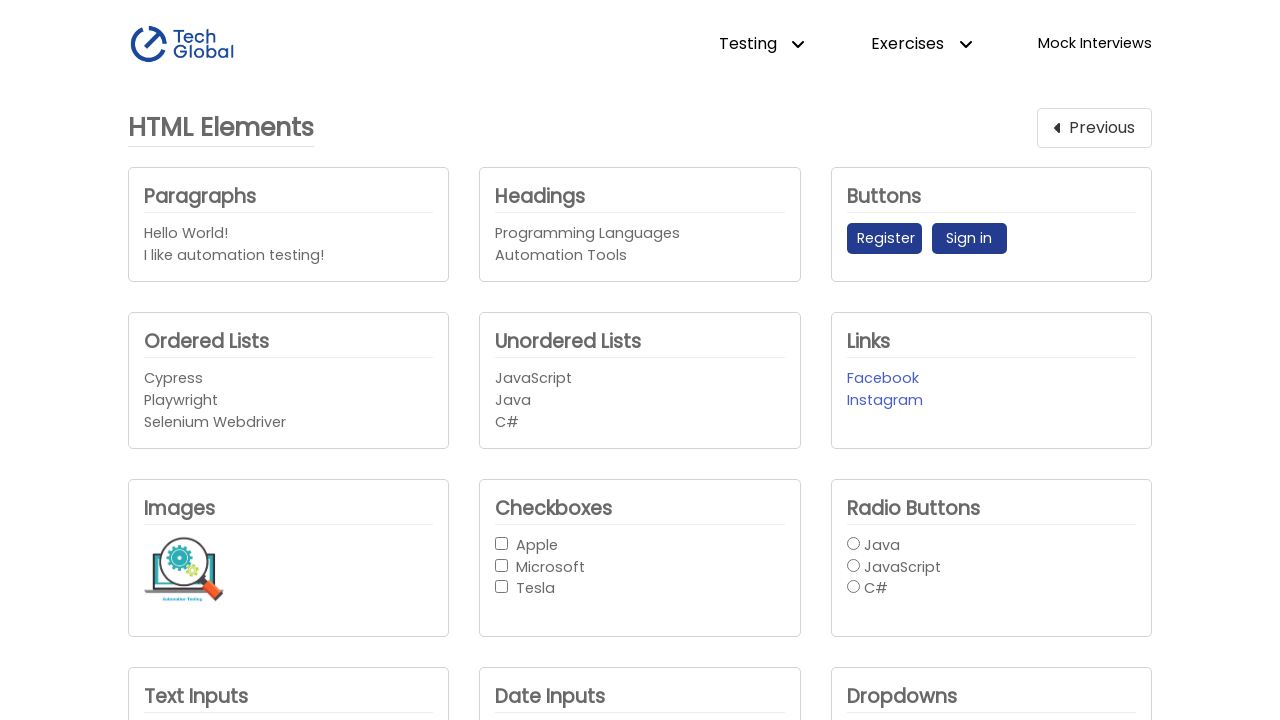

Selected dropdown option by value 'Tesla' on #company_dropdown1
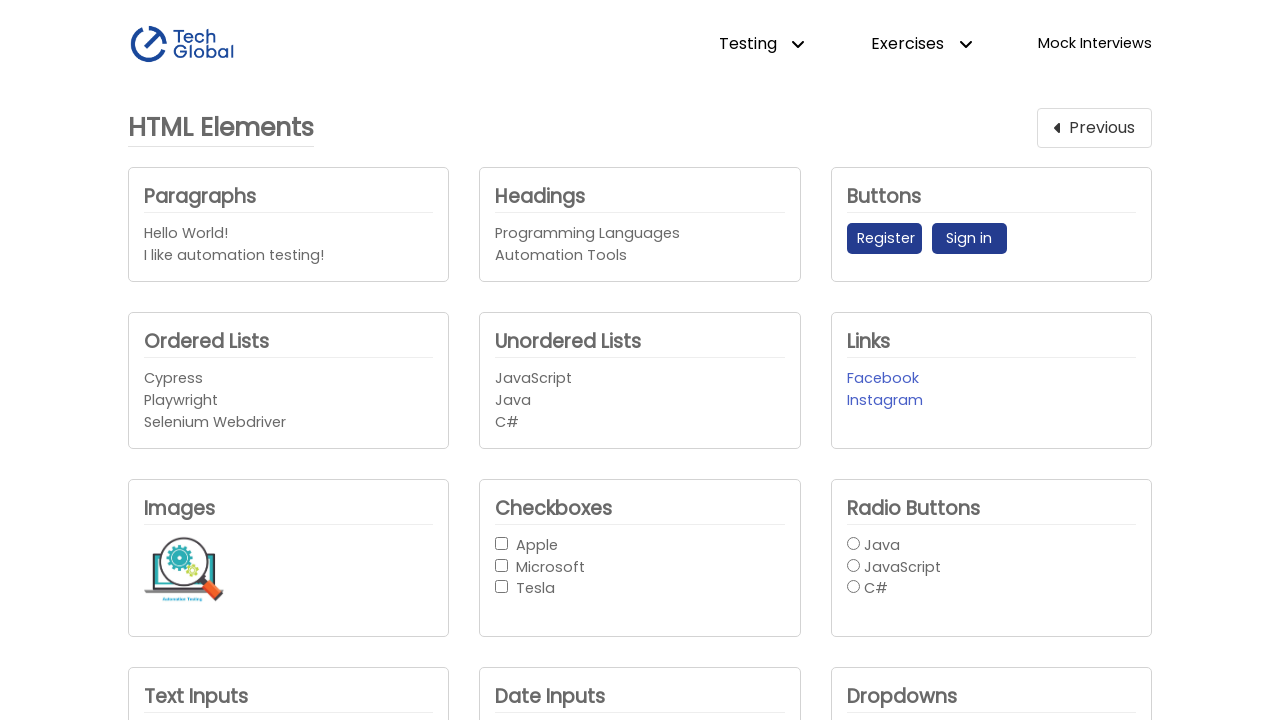

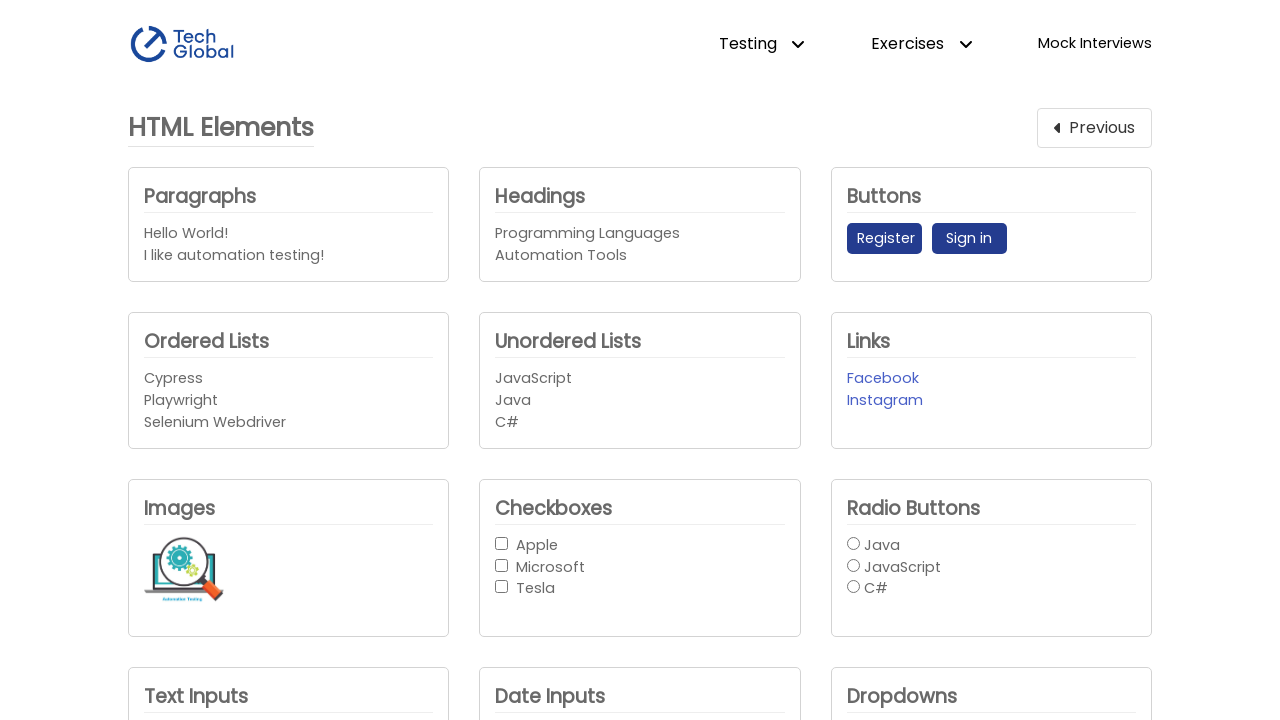